Tests button click functionality and navigation by clicking buttons and using browser navigation

Starting URL: https://letcode.in/test

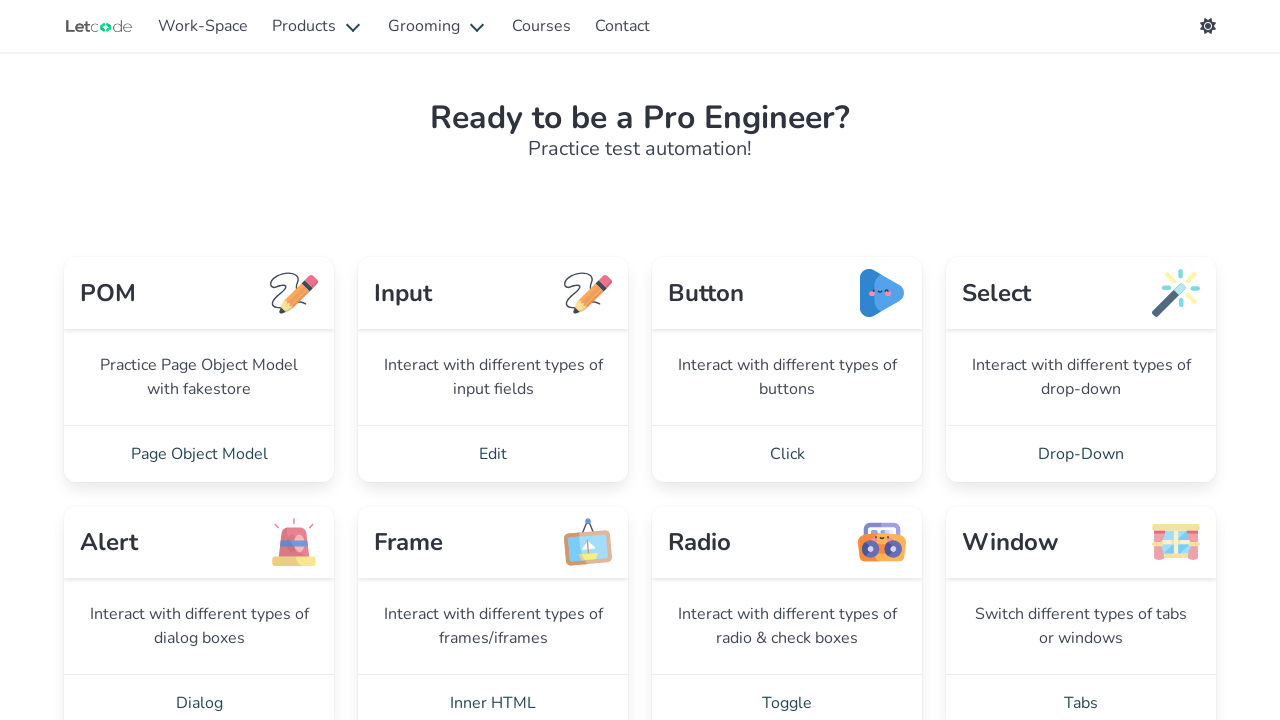

Clicked on 'Click' link at (787, 454) on a:text('Click')
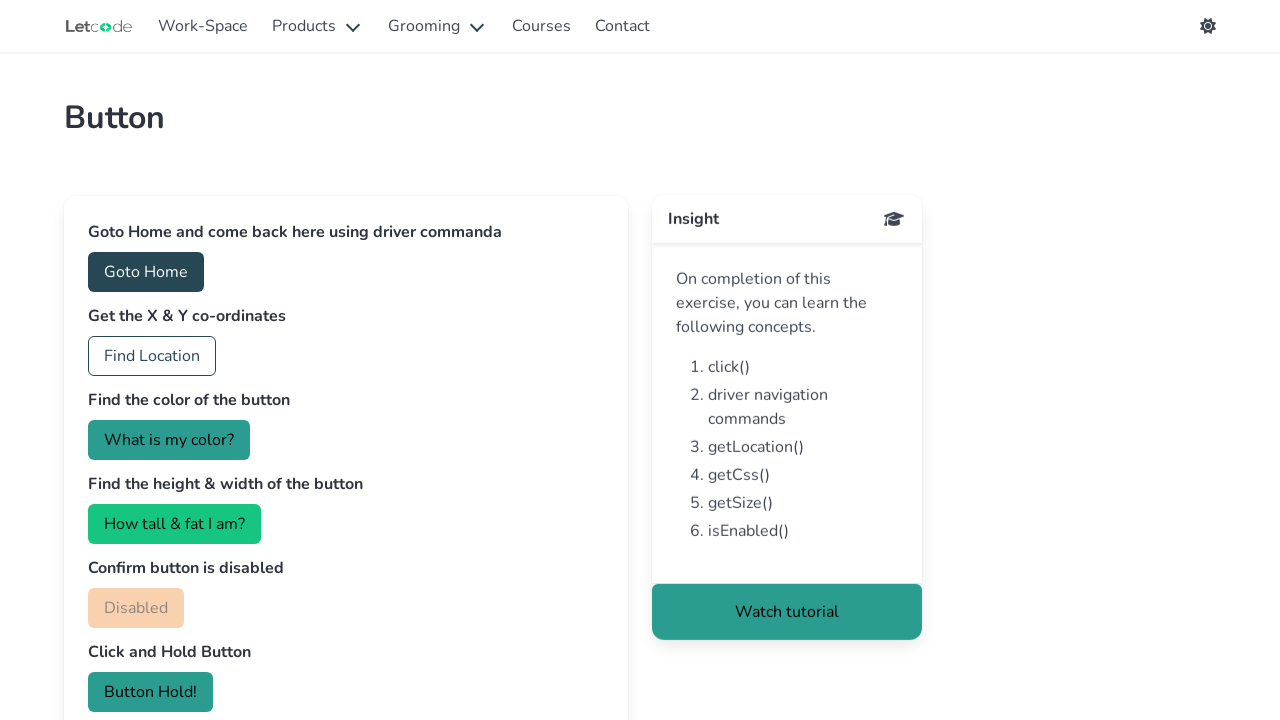

Clicked on 'Goto Home' button at (146, 272) on button:text('Goto Home')
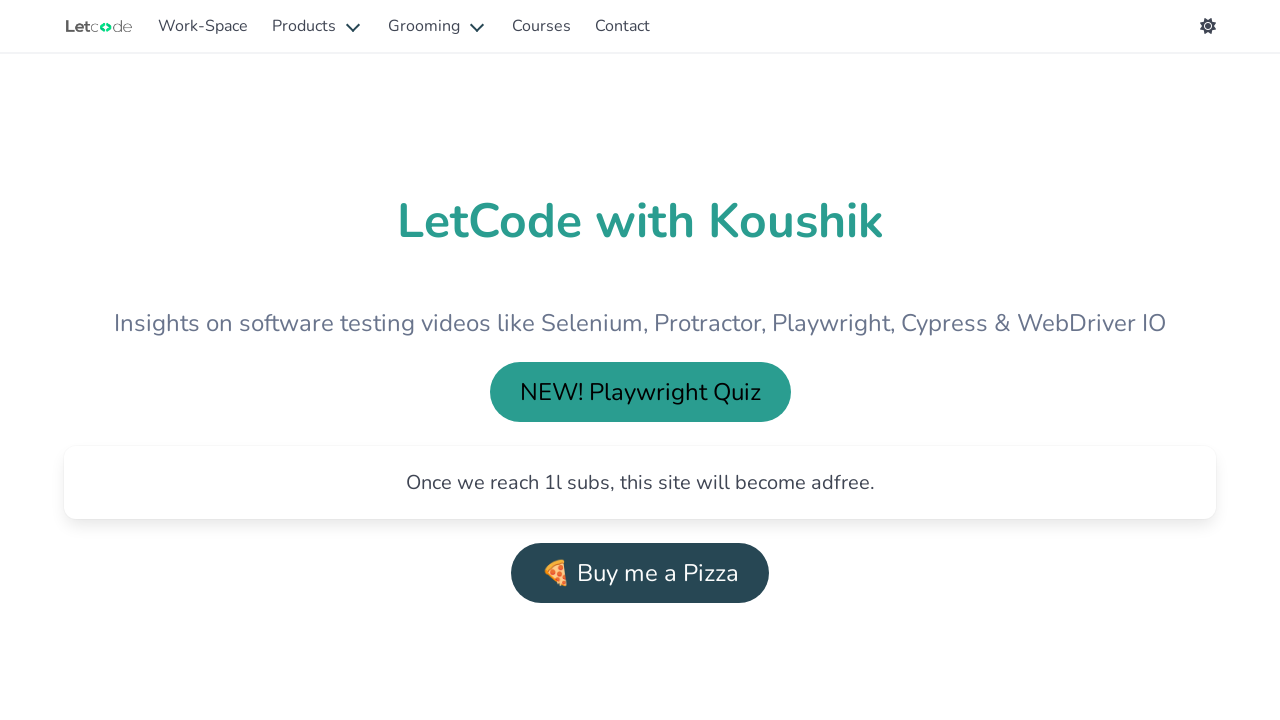

Navigated back to previous page
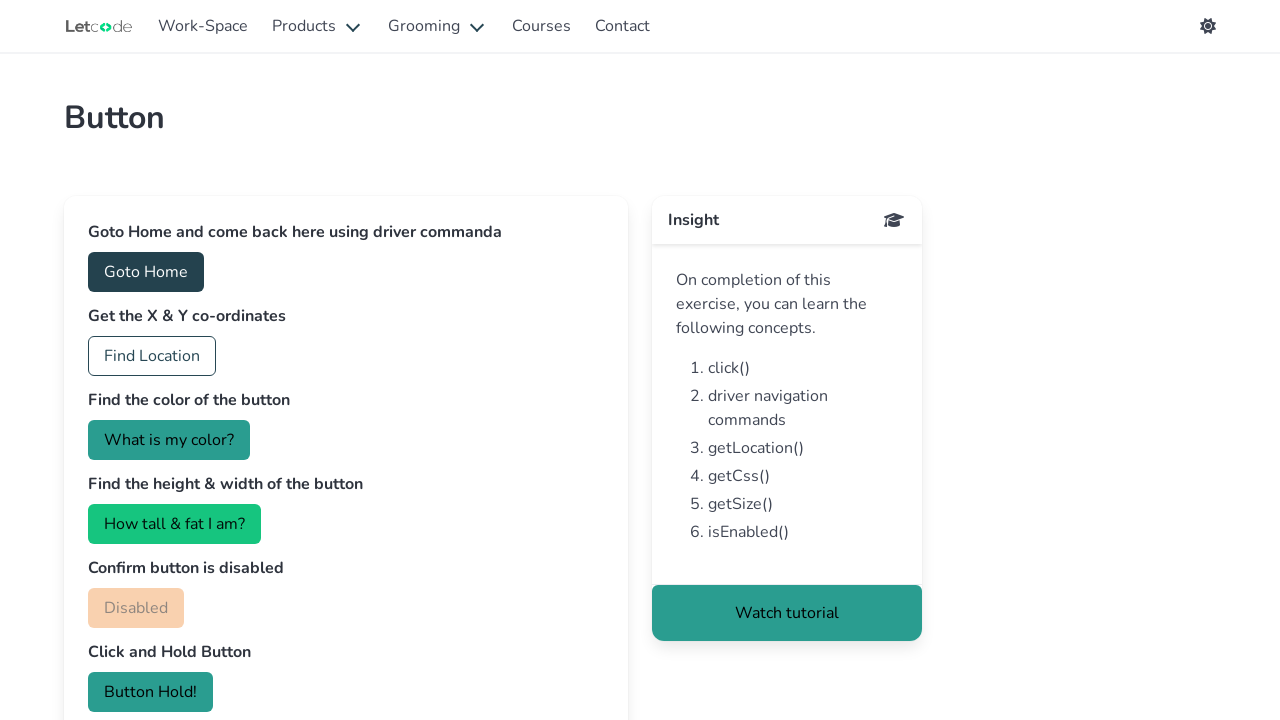

Navigated back again to return to original state
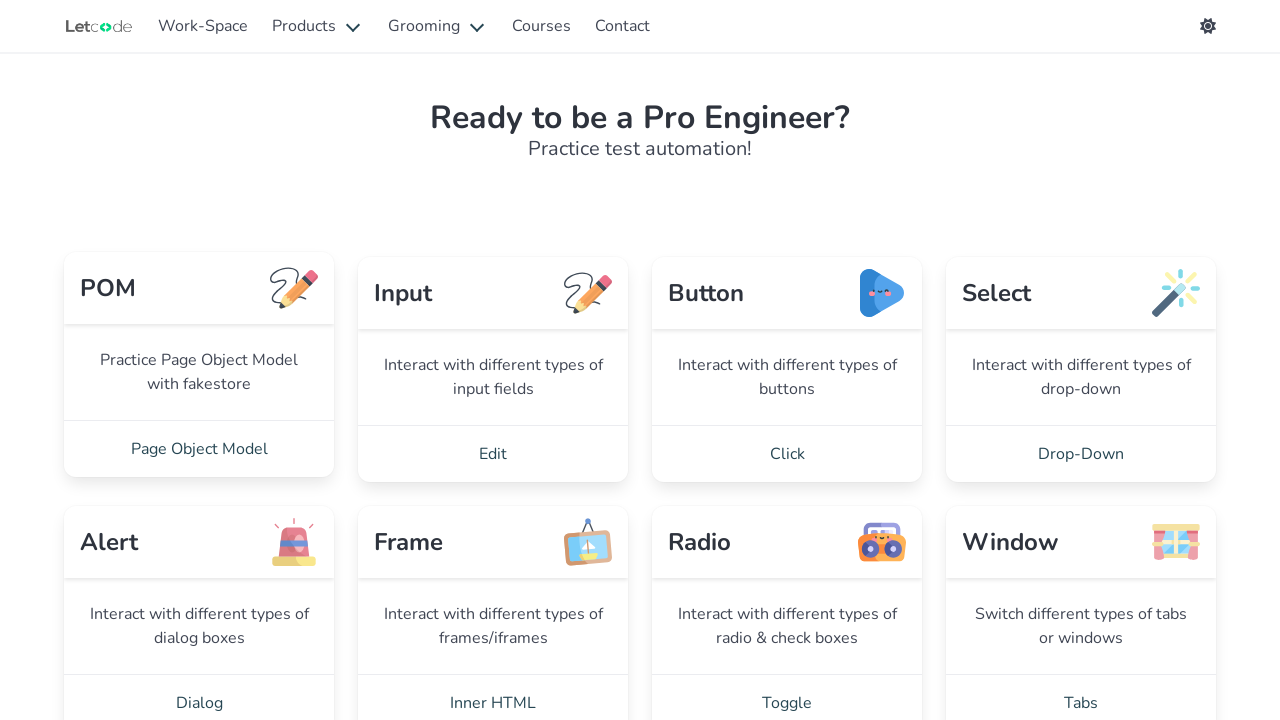

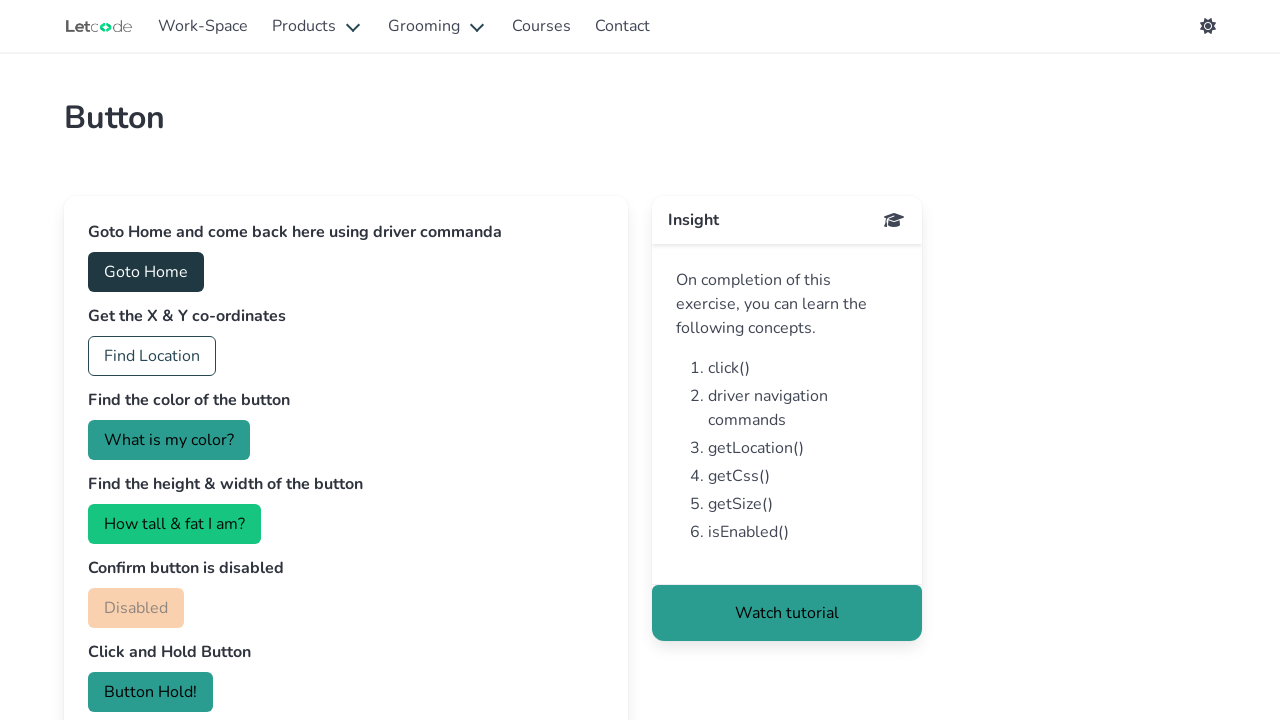